Tests the Add/Remove Elements functionality by clicking the Add Element button to create a Delete button, verifying it appears, clicking Delete to remove it, and verifying the page header remains visible.

Starting URL: https://the-internet.herokuapp.com/add_remove_elements/

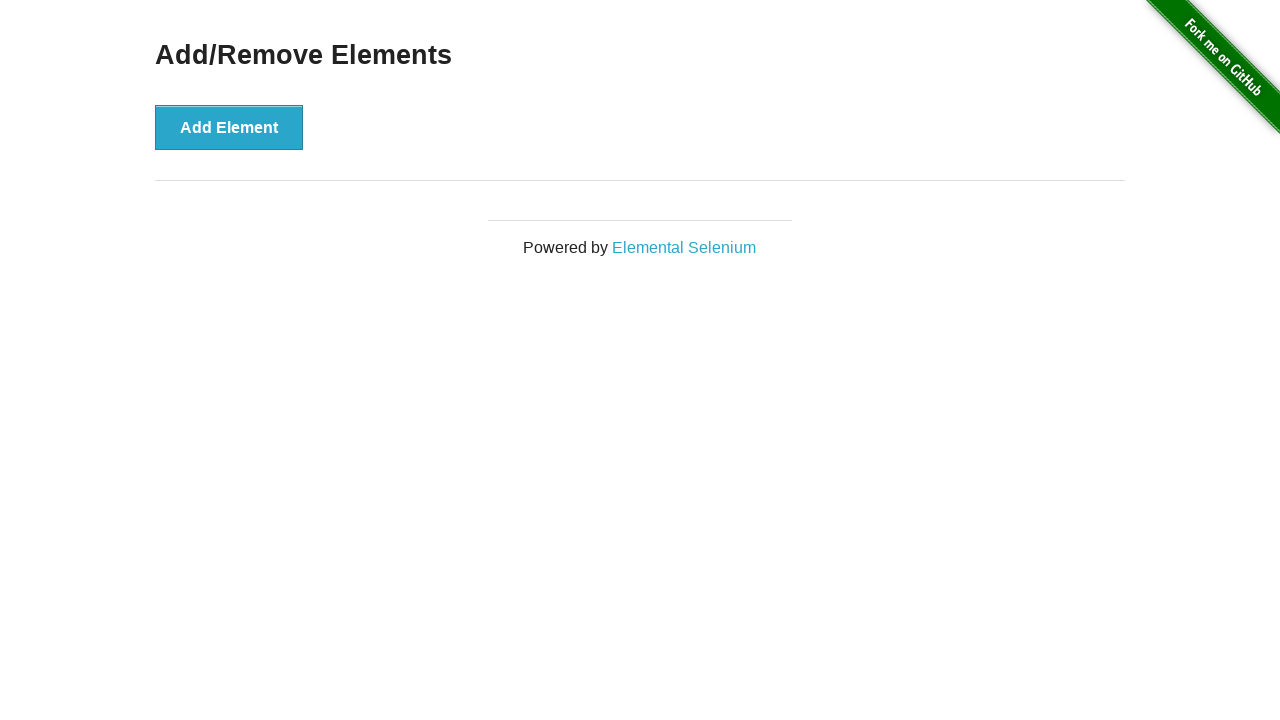

Clicked Add Element button at (229, 127) on xpath=//button[text()='Add Element']
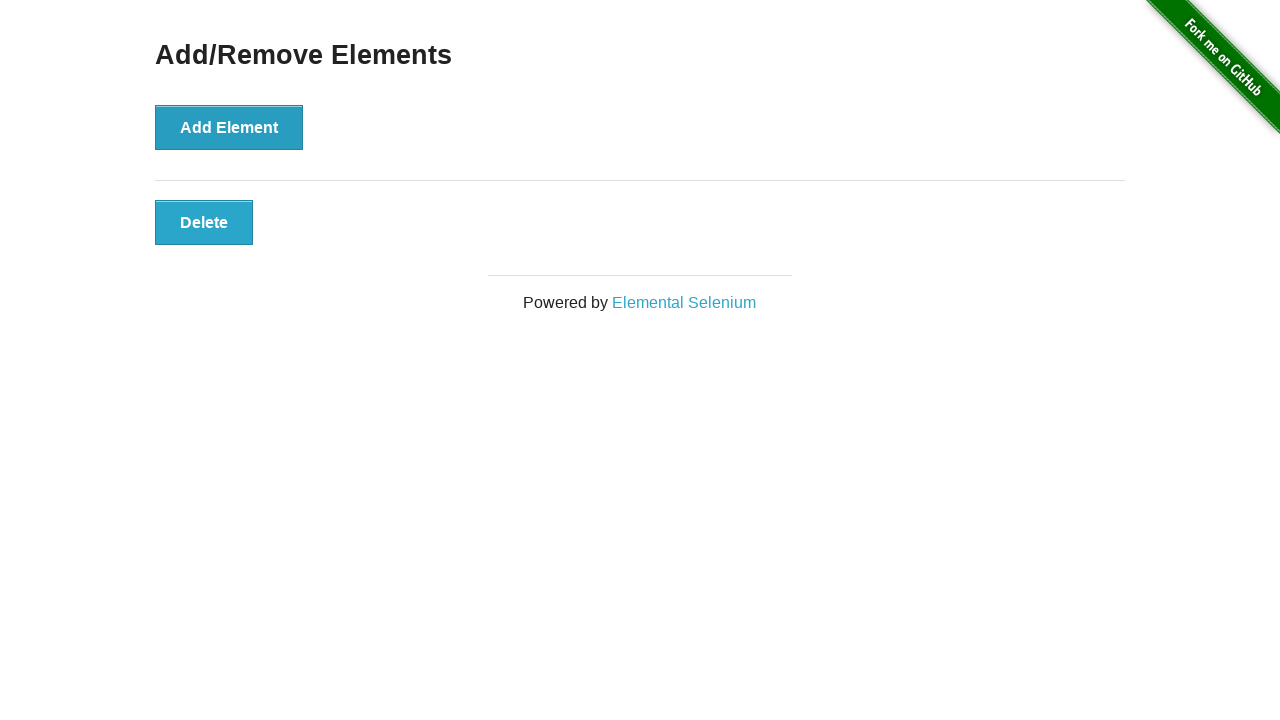

Delete button appeared after clicking Add Element
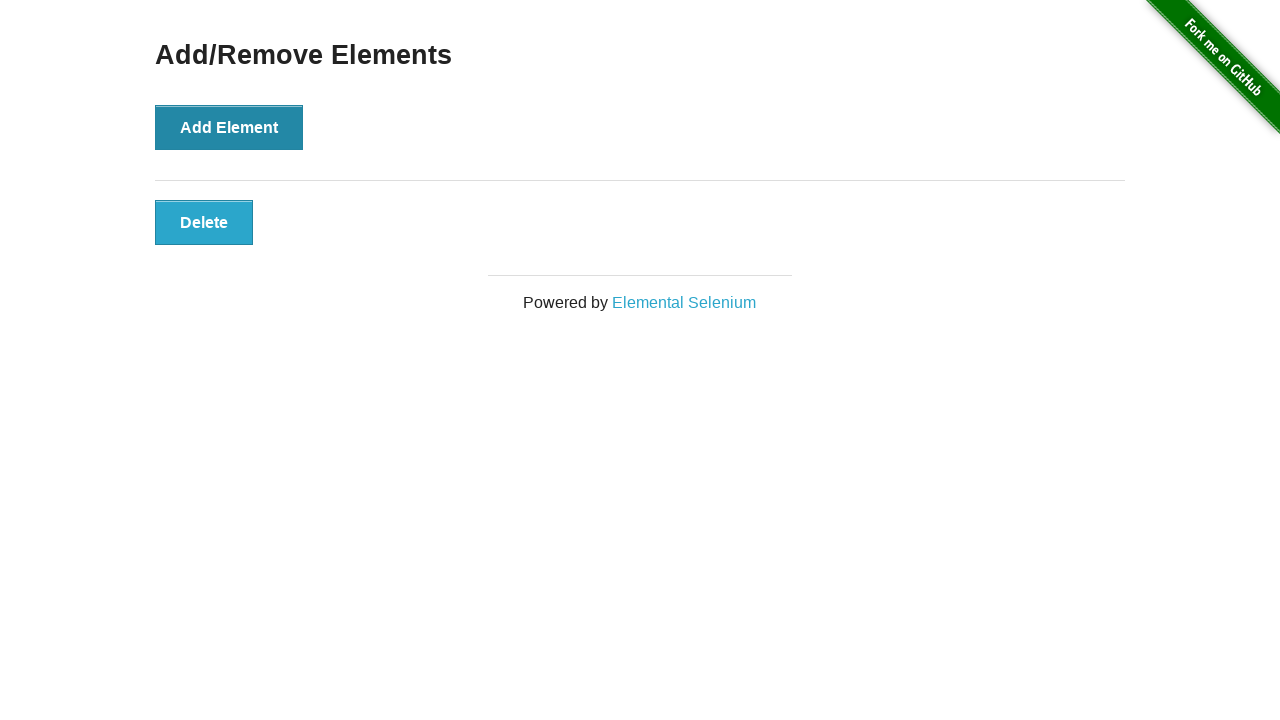

Clicked Delete button to remove the element at (204, 222) on xpath=//button[text()='Delete']
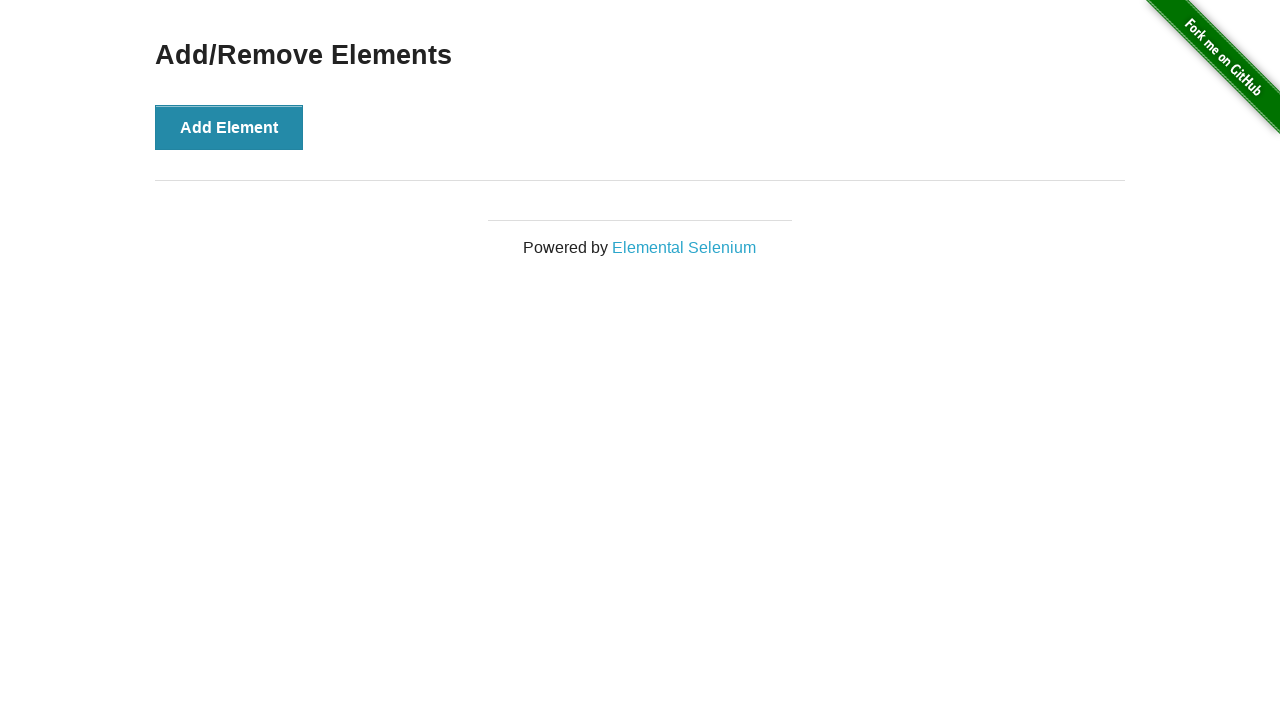

Verified Add/Remove Elements heading is still visible after deletion
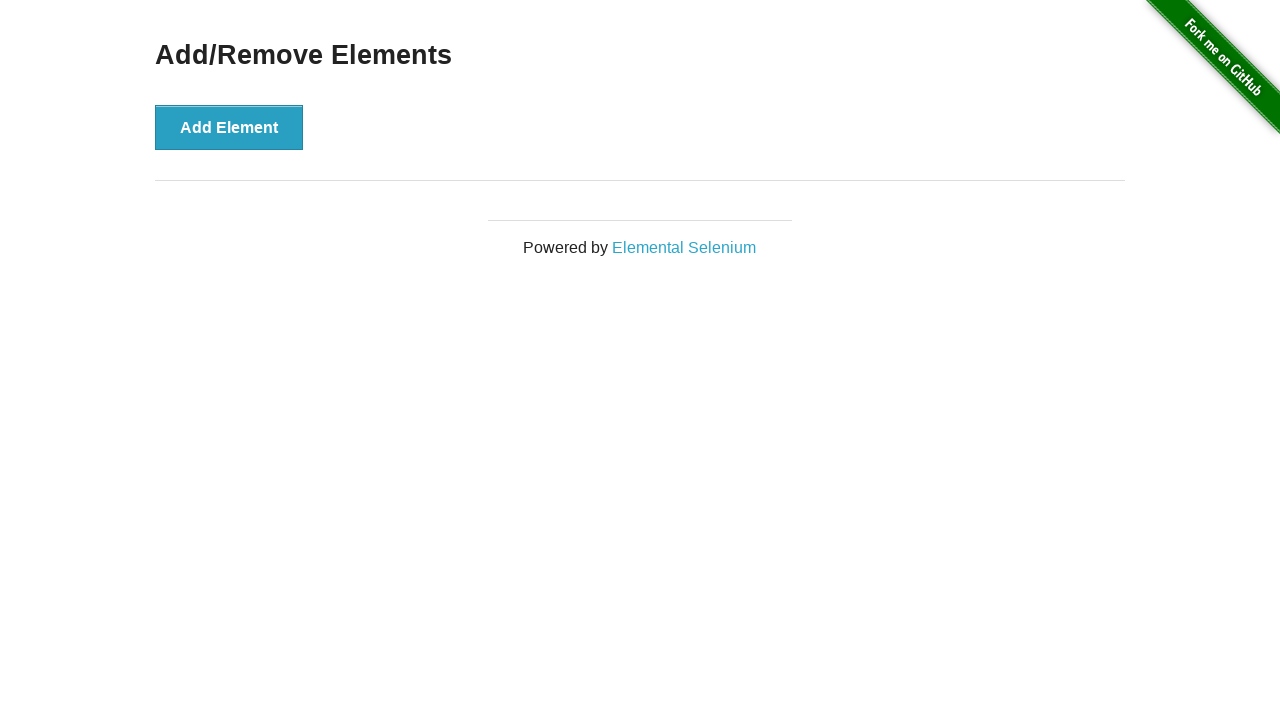

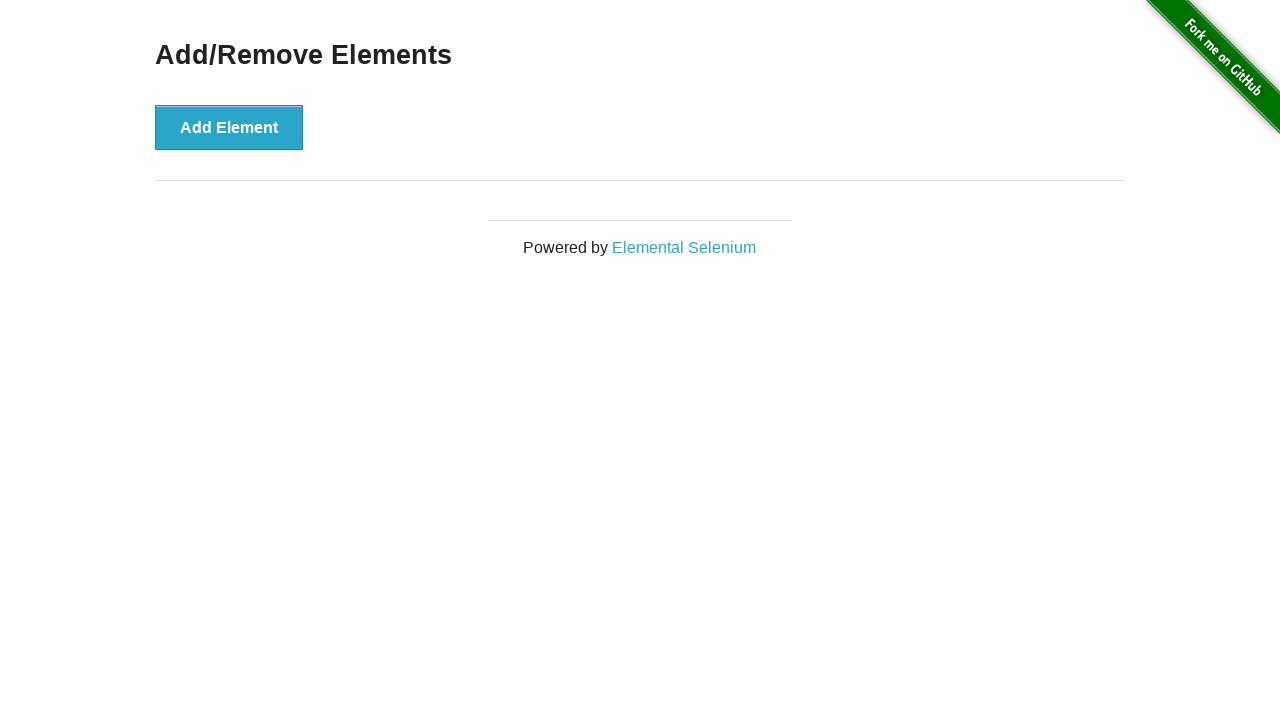